Tests the Playwright documentation site by verifying the title, clicking Get Started link, opening search with keyboard shortcut, and searching for "cookies" documentation

Starting URL: https://playwright.dev/

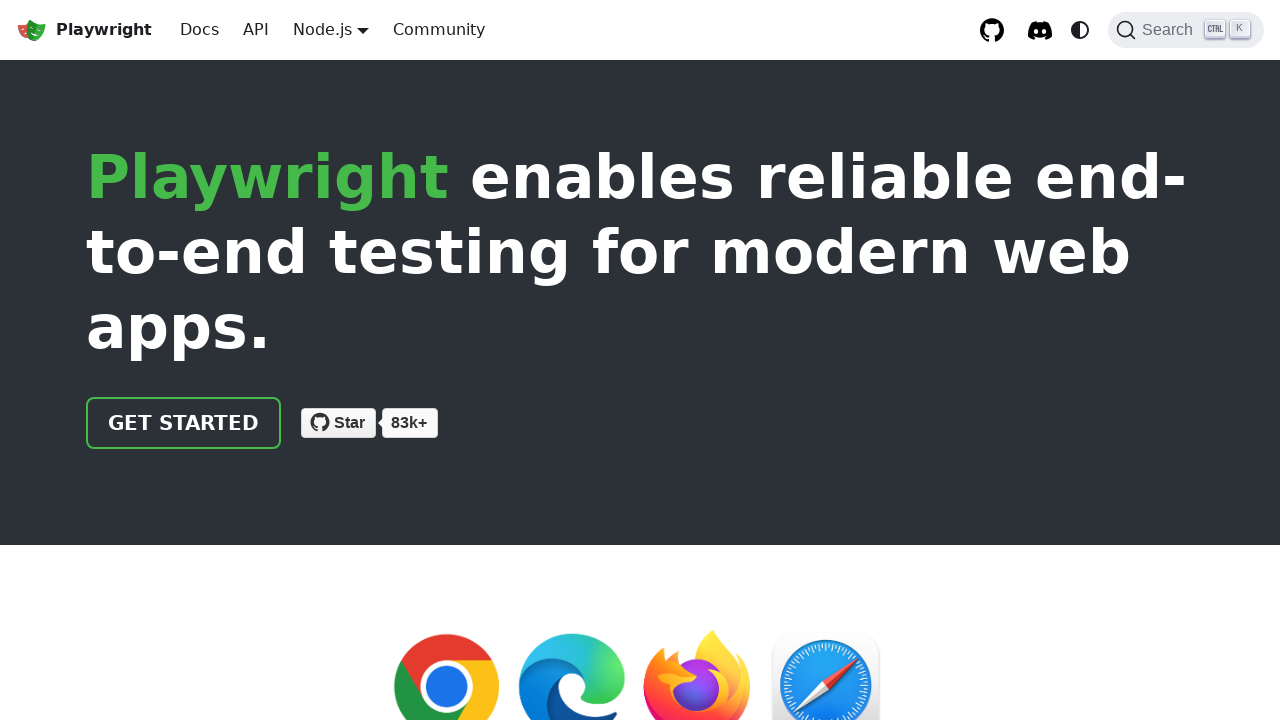

Page loaded successfully
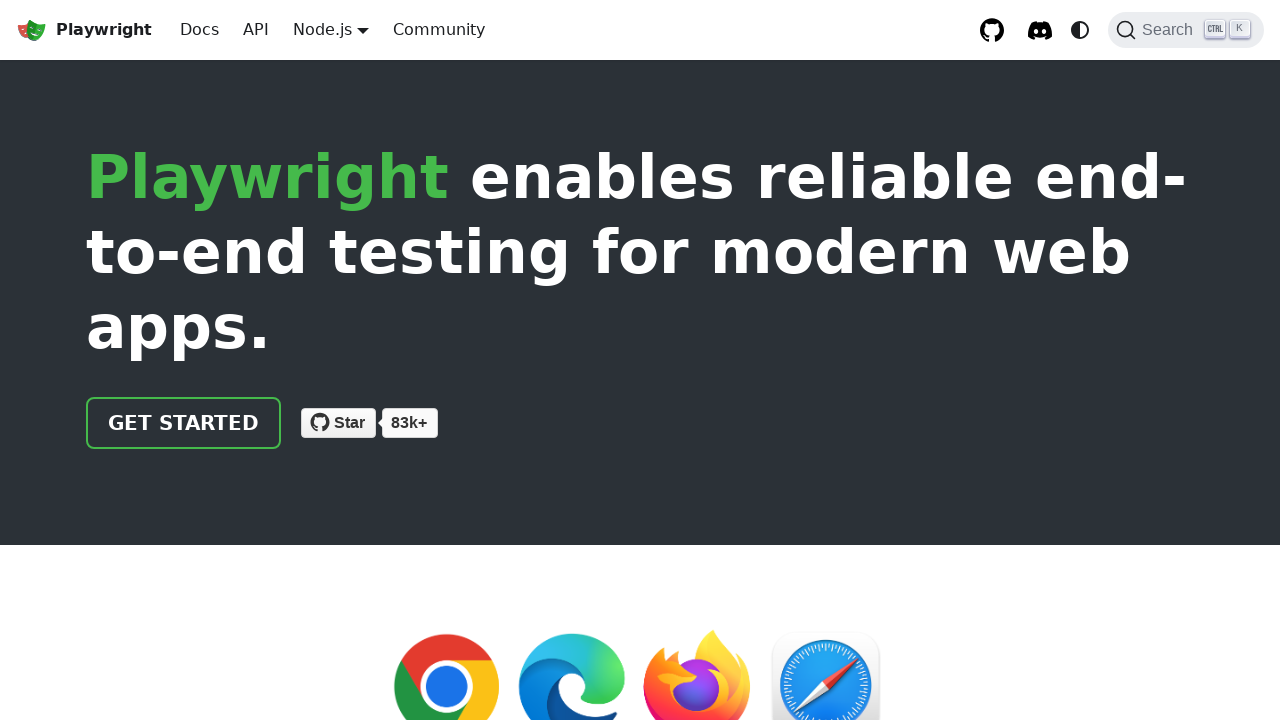

Clicked Get Started link at (184, 423) on internal:role=link[name="Get started"i]
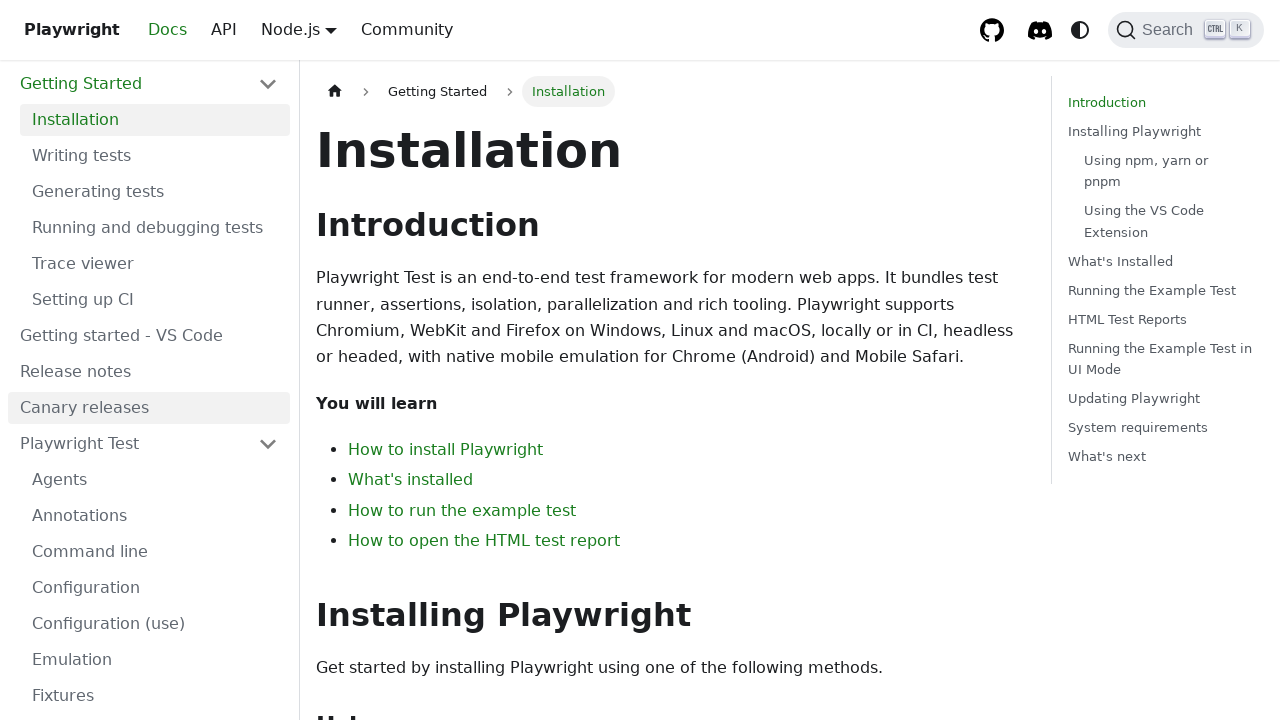

Focused on search button on internal:role=button[name="Search"i]
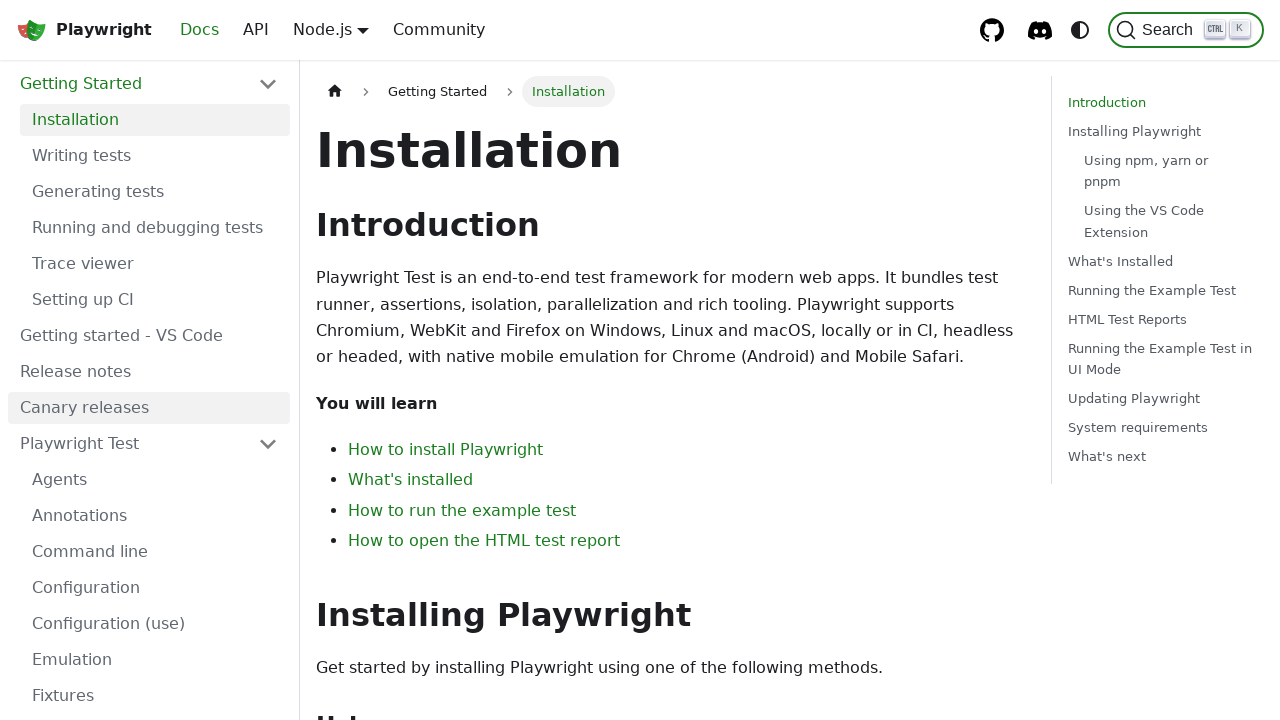

Opened search with Ctrl+K keyboard shortcut on internal:role=button[name="Search"i]
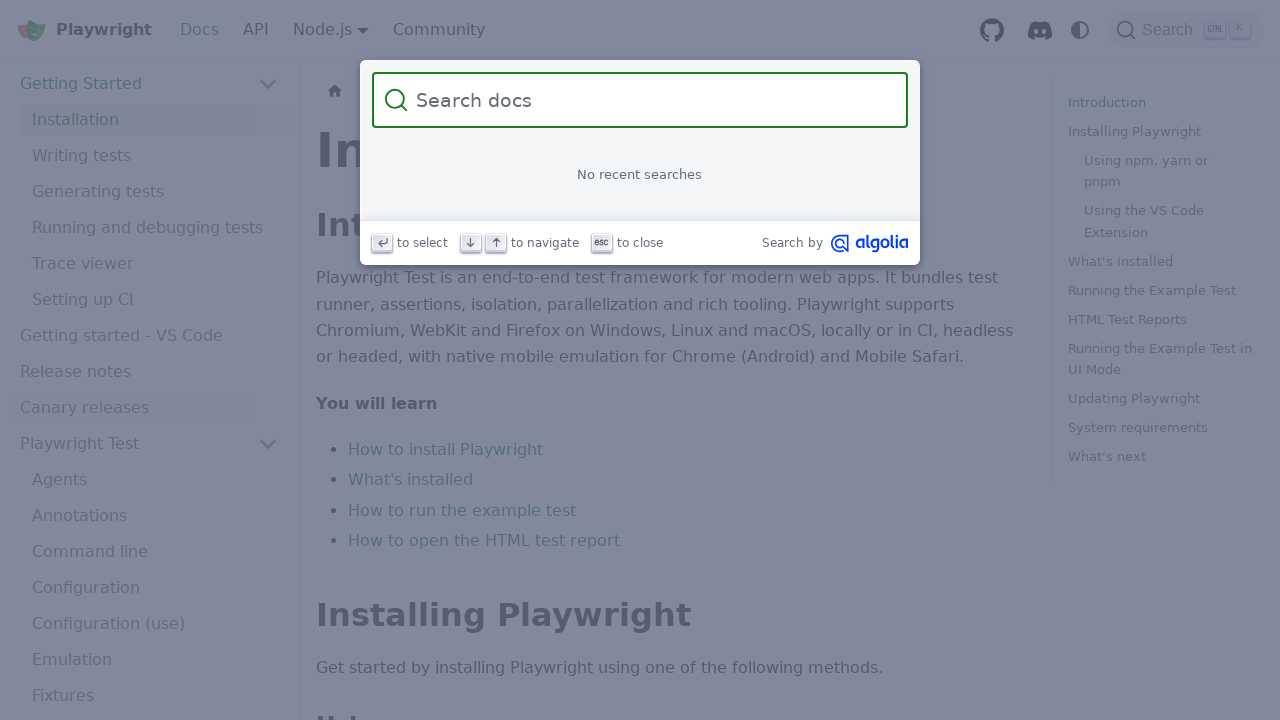

Typed 'cookies' in search field
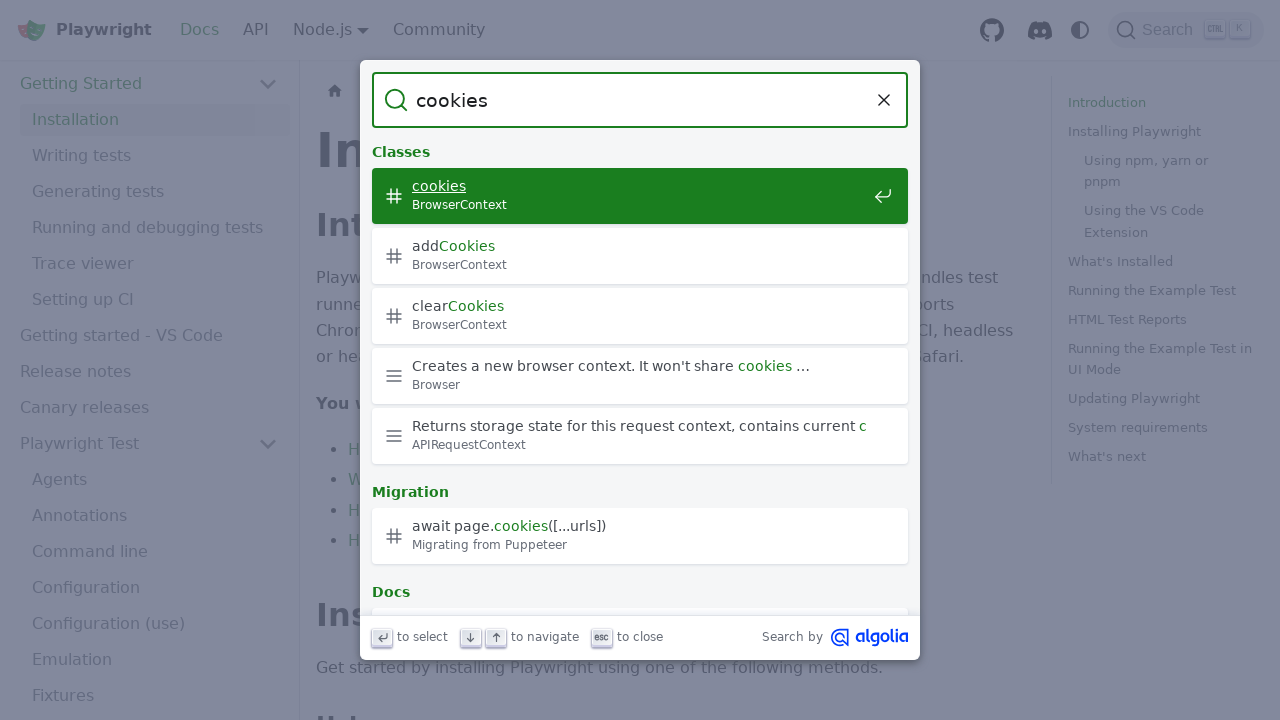

Search result 'cookies BrowserContext' appeared
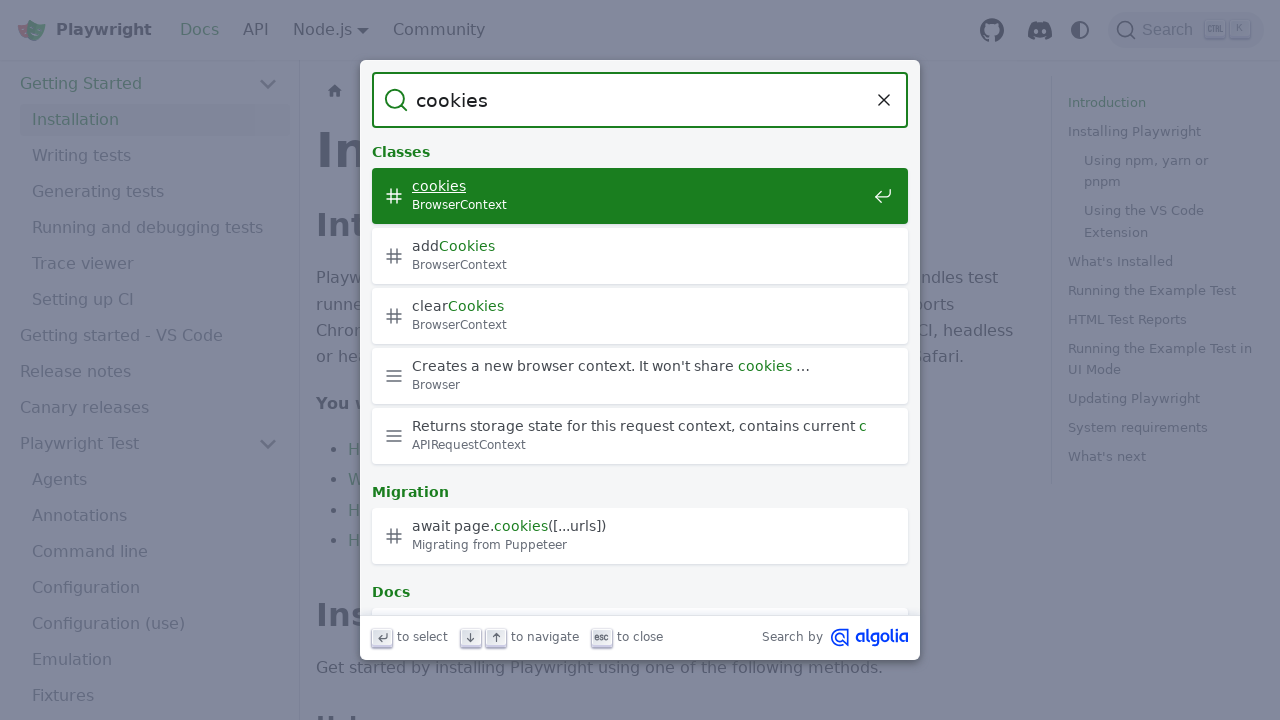

Pressed Enter to navigate to cookies documentation on internal:role=link[name="cookies​ BrowserContext"s]
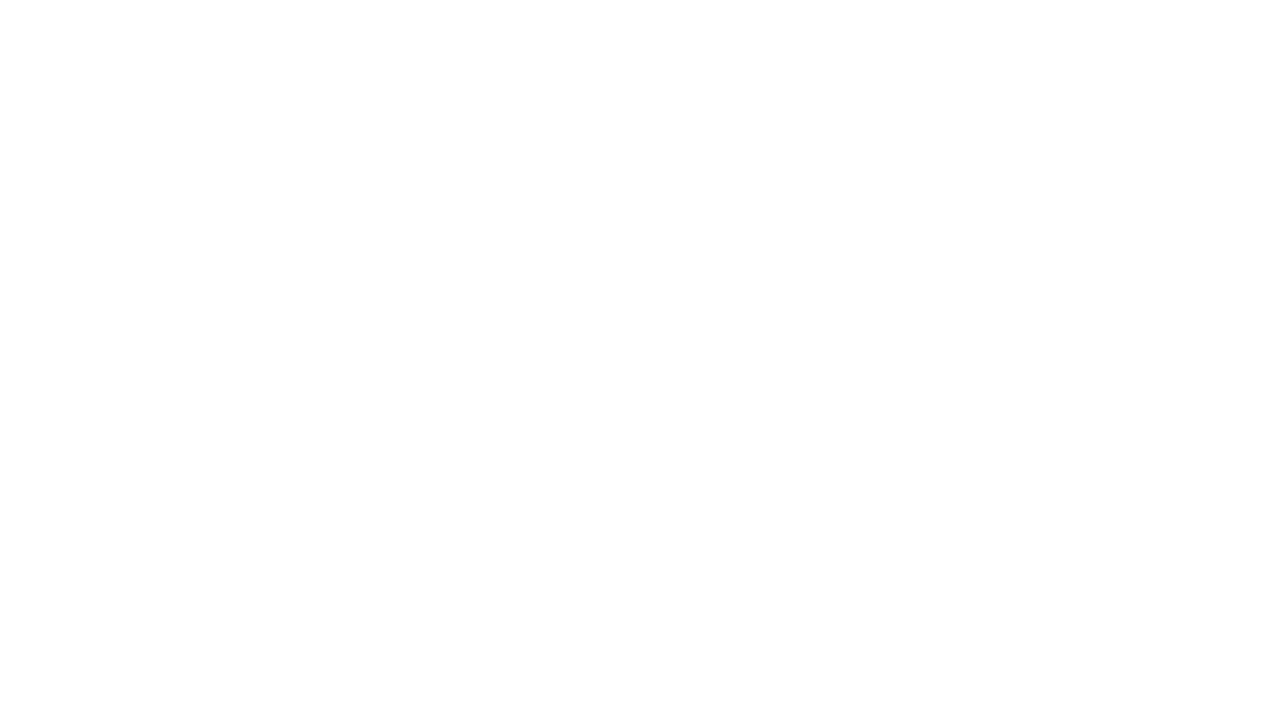

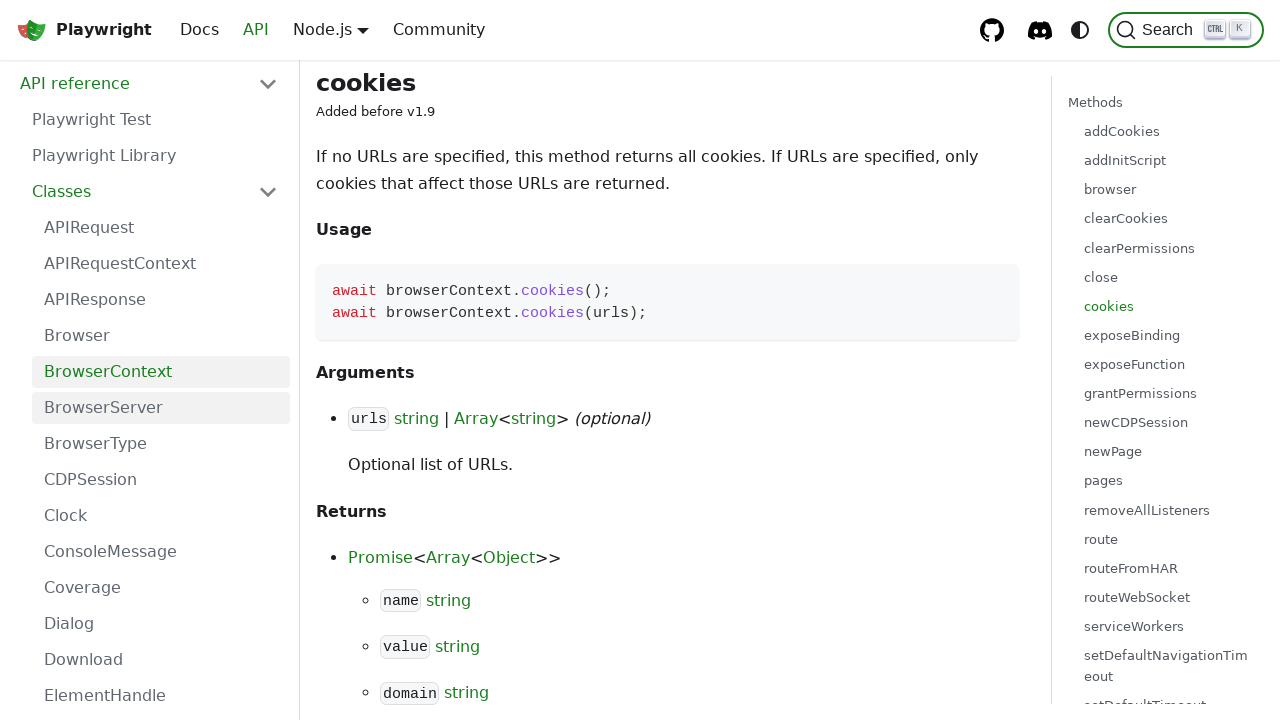